Navigates to nopCommerce demo site and maximizes the browser window to view the homepage

Starting URL: https://demo.nopcommerce.com/

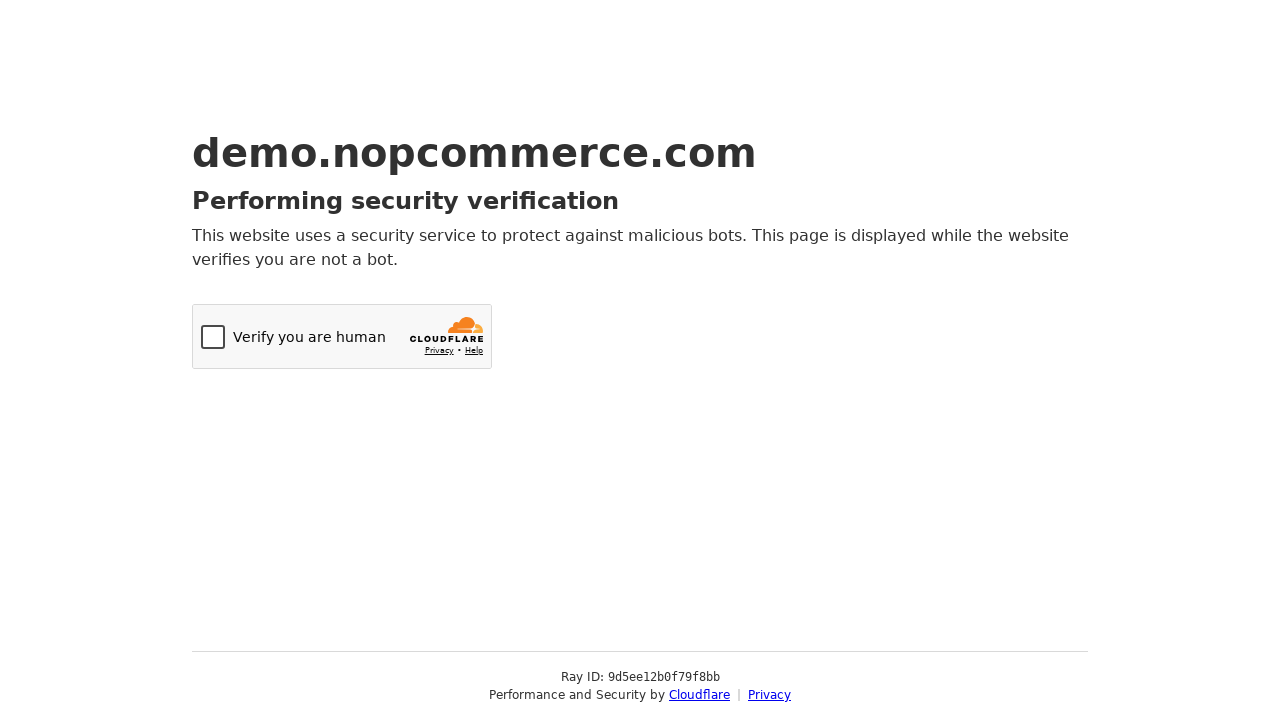

Set viewport size to 1920x1080
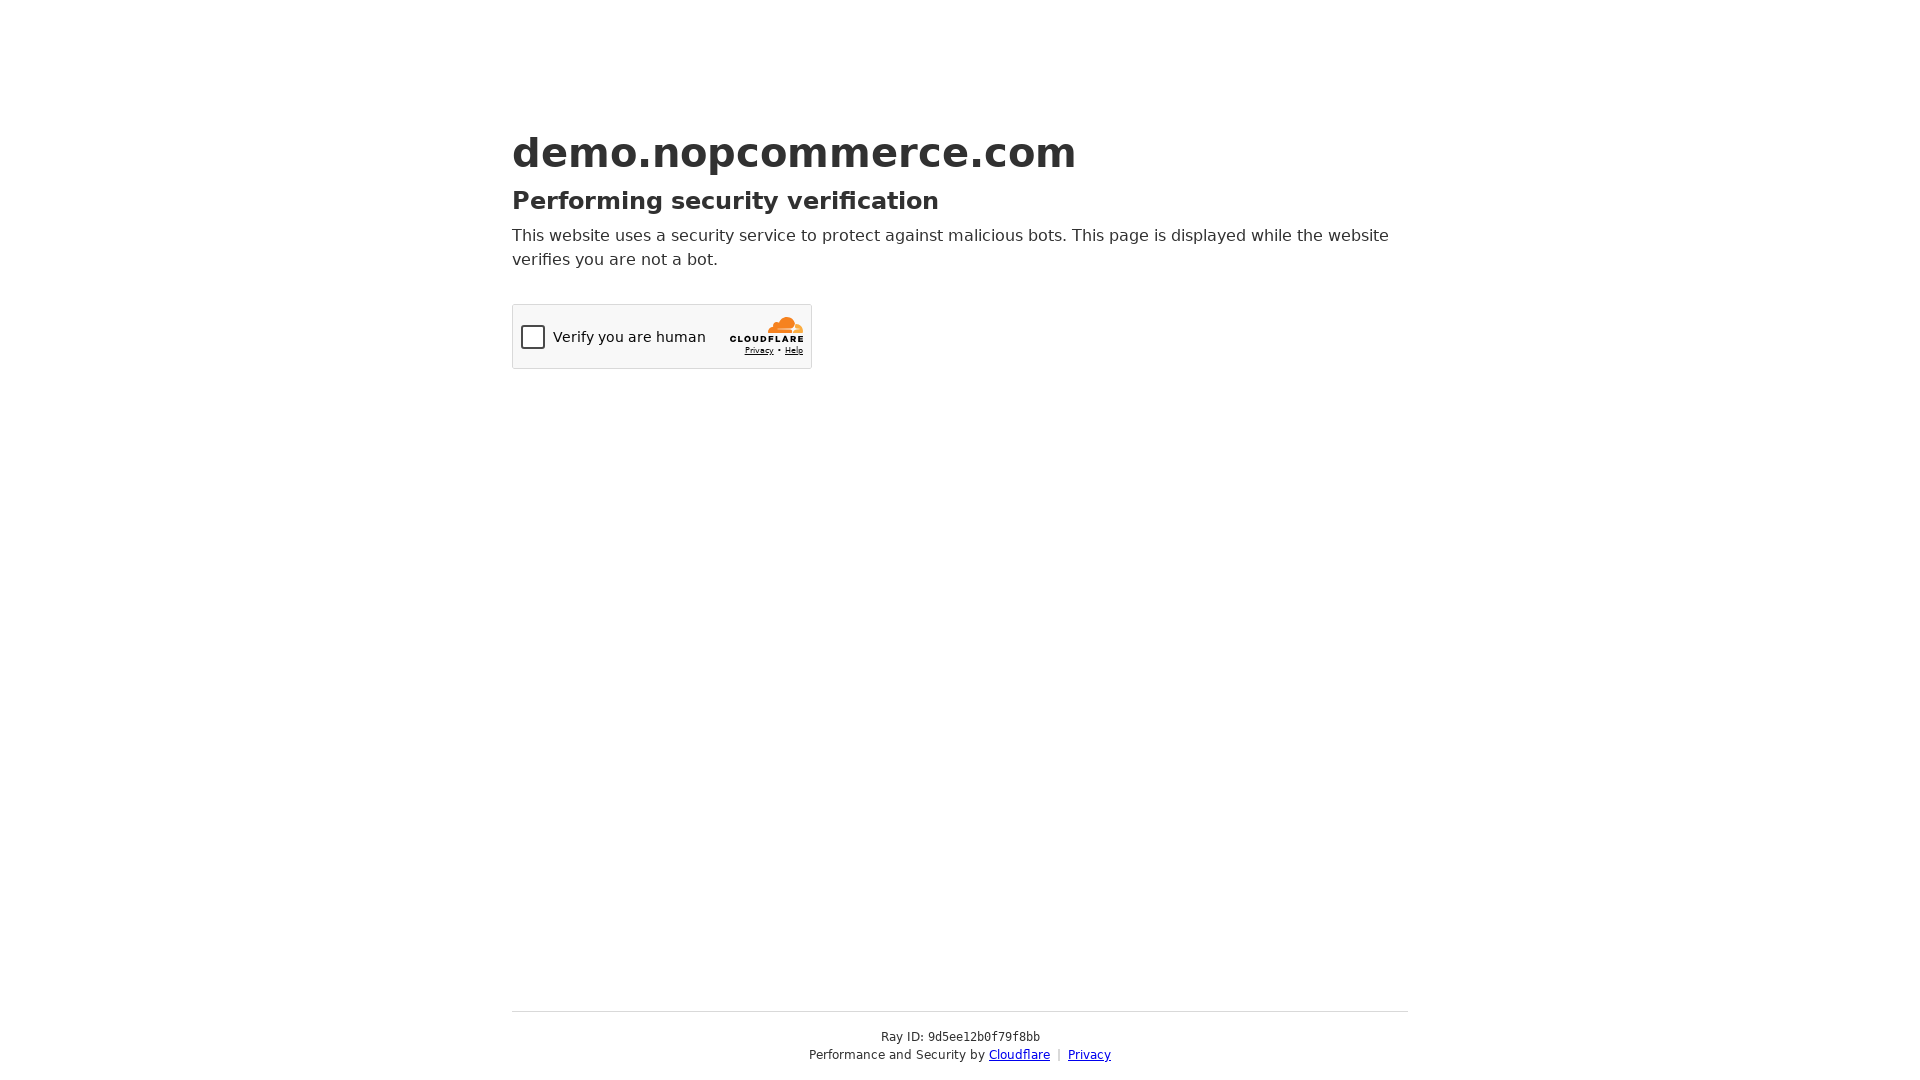

Waited for page to fully load (networkidle)
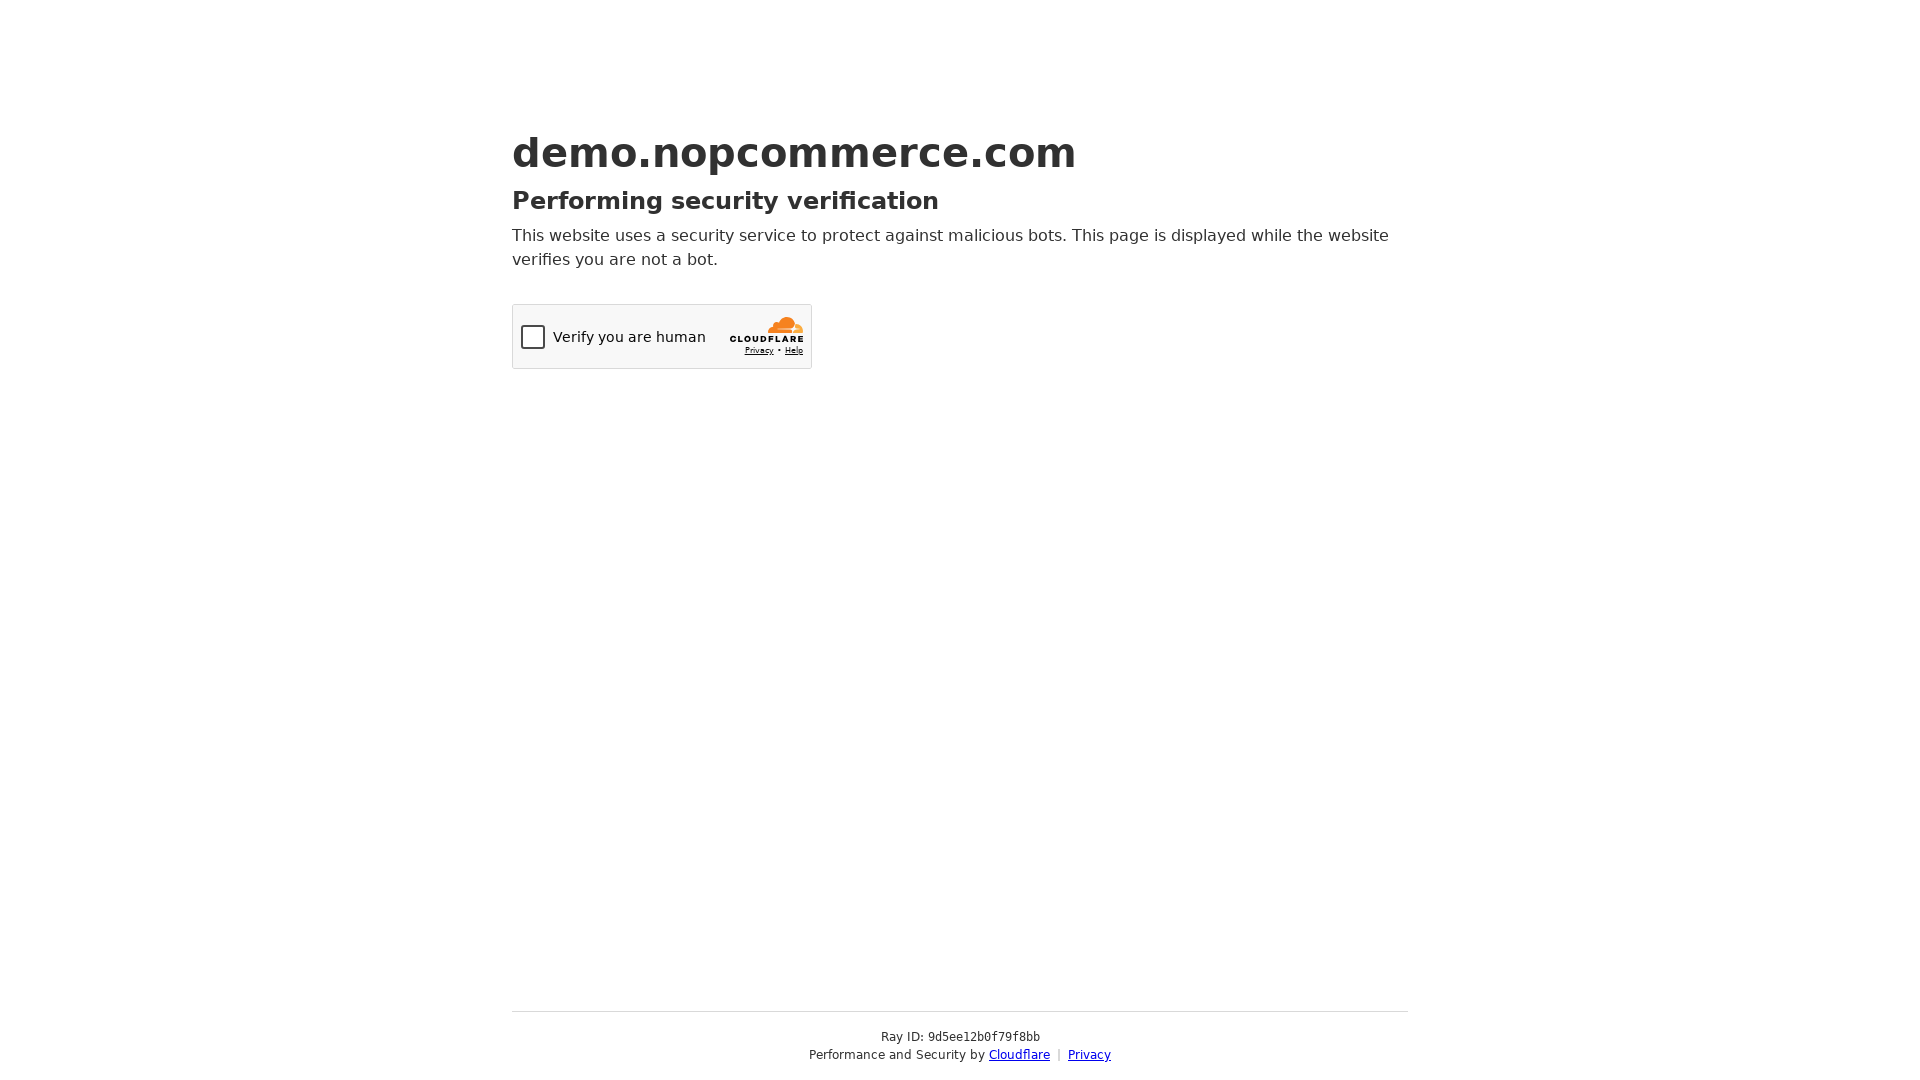

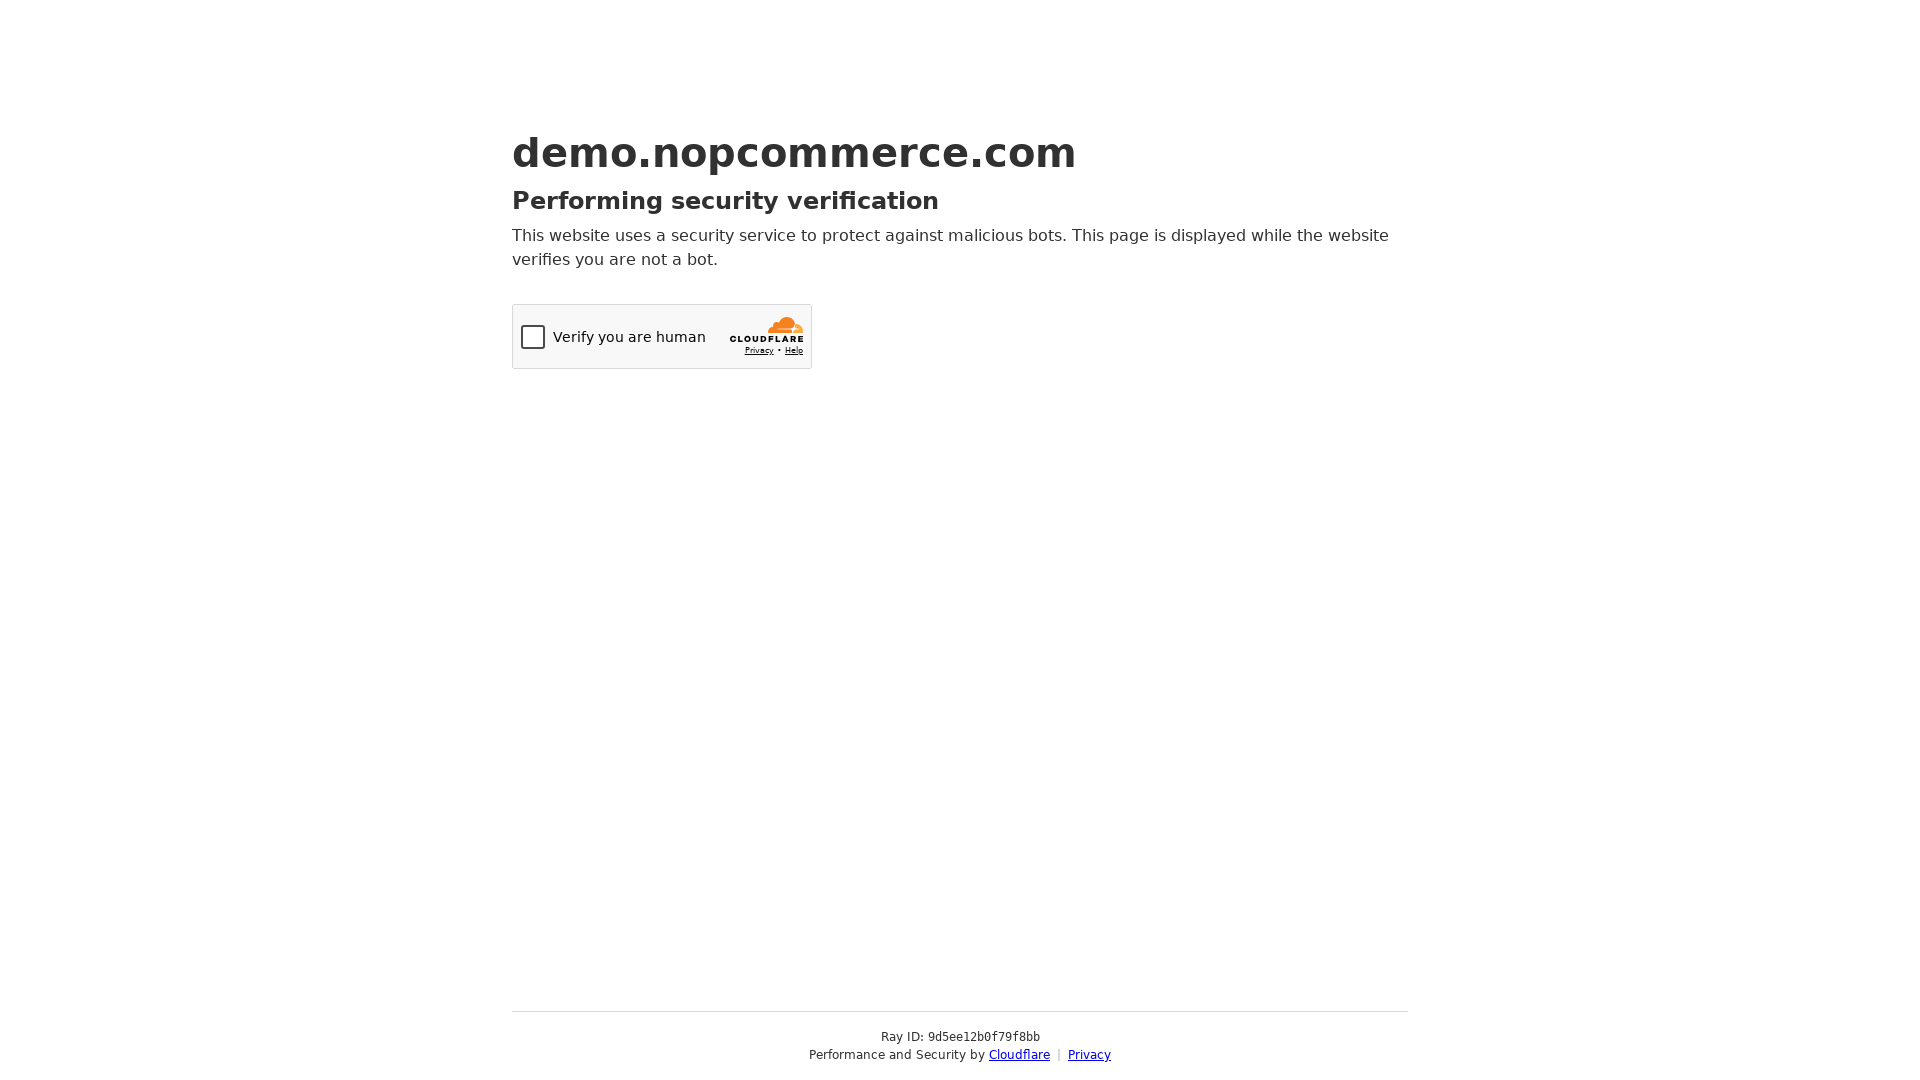